Tests a medical calculator for glomerular filtration rate by entering male patient data (creatinine, age, weight, height) and verifying the calculated results

Starting URL: https://13gp.by/%D0%B8%D0%BD%D1%84%D0%BE%D1%80%D0%BC%D0%B0%D1%86%D0%B8%D1%8F/%D0%BC%D0%B5%D0%B4%D0%B8%D1%86%D0%B8%D0%BD%D1%81%D0%BA%D0%B8%D0%B5-%D0%BA%D0%B0%D0%BB%D1%8C%D0%BA%D1%83%D0%BB%D1%8F%D1%82%D0%BE%D1%80%D1%8B/%D1%80%D0%B0%D1%81%D1%87%D0%B5%D1%82-%D1%81%D0%BA%D0%BE%D1%80%D0%BE%D1%81%D1%82%D0%B8-%D0%BA%D0%BB%D1%83%D0%B1%D0%BE%D1%87%D0%BA%D0%BE%D0%B2%D0%BE%D0%B9-%D1%84%D0%B8%D0%BB%D1%8C%D1%82%D1%80%D0%B0%D1%86%D0%B8%D0%B8-%D1%81%D0%BA%D1%84

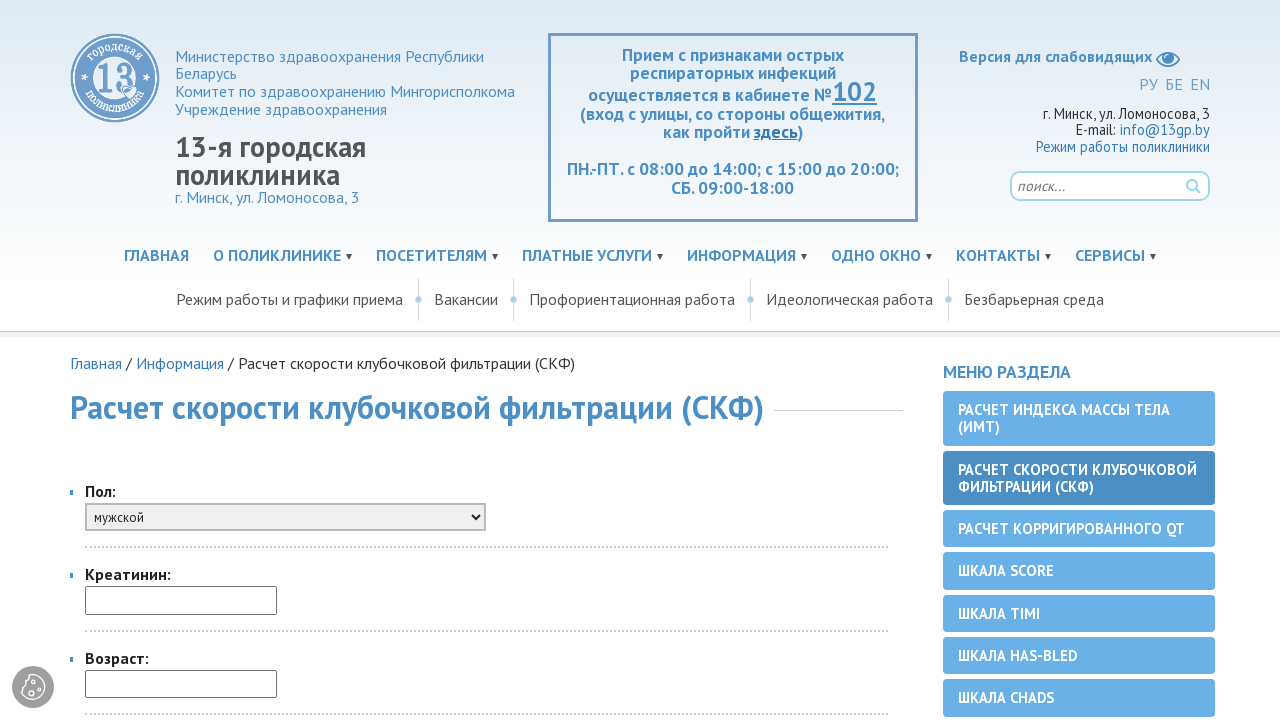

Selected male gender option on #oSex
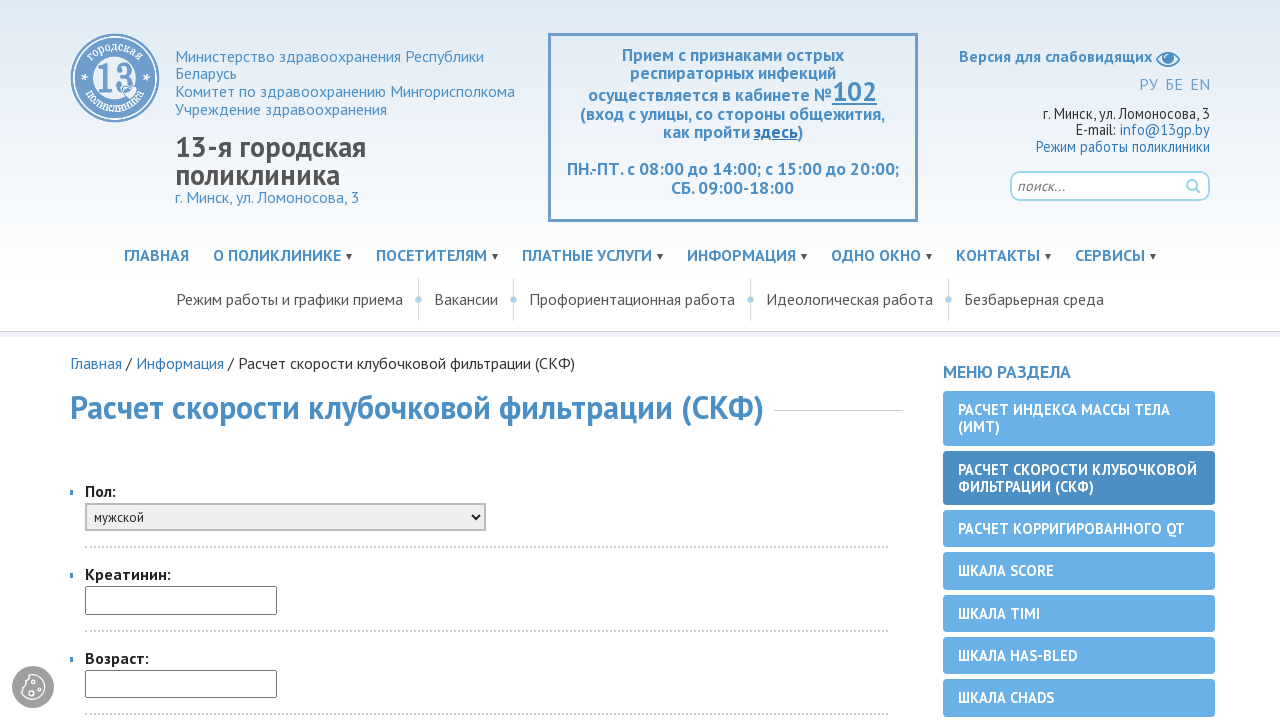

Entered creatinine value of 68 on #oCr
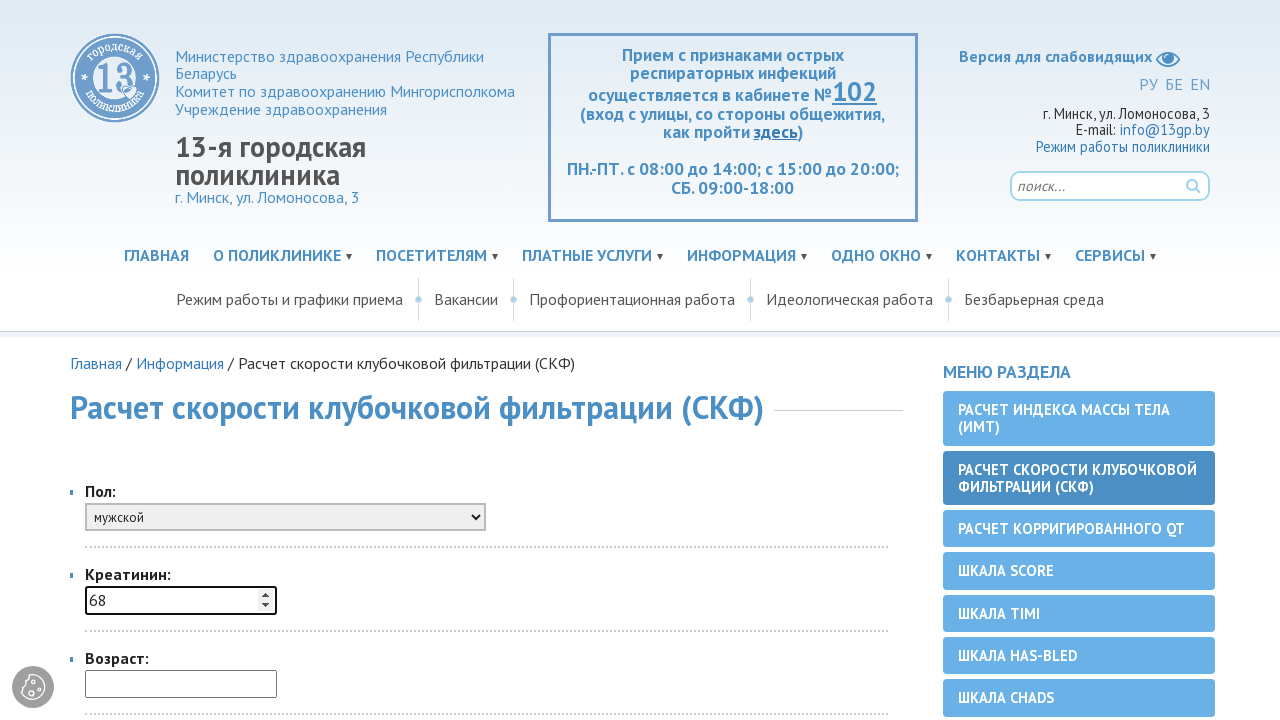

Entered age value of 27 on #oAge
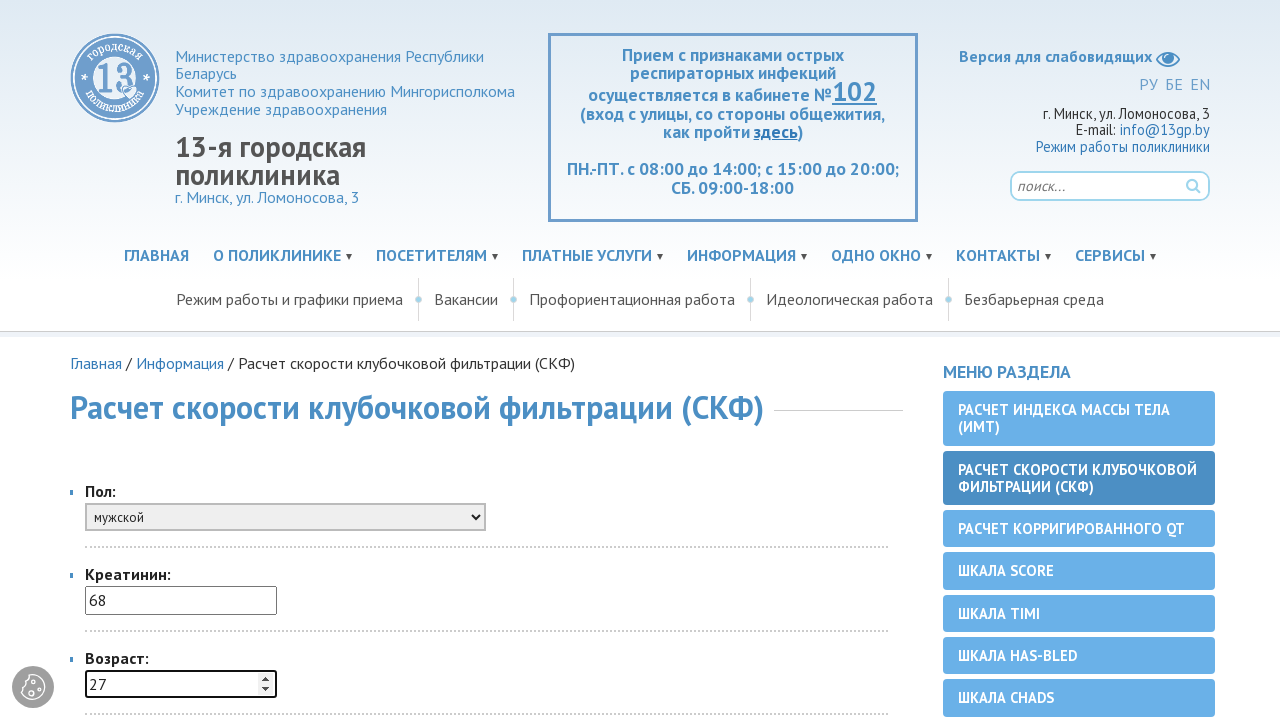

Entered weight value of 78 on #oWeight
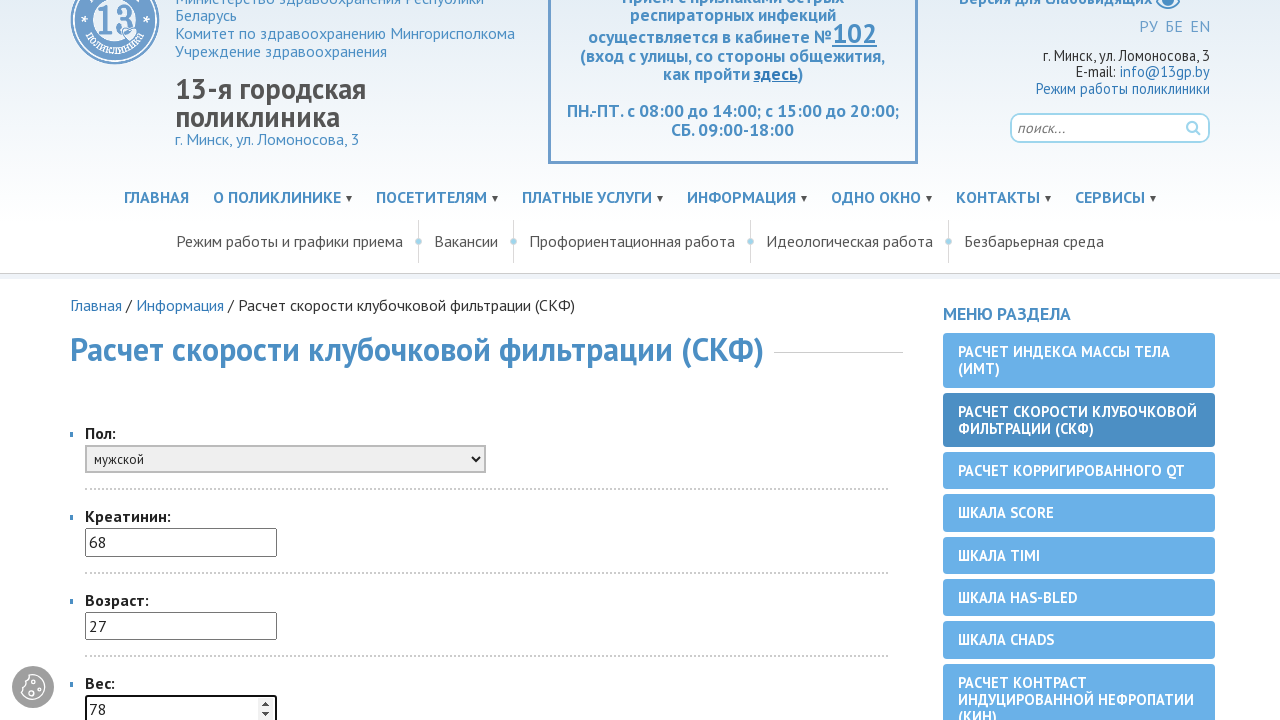

Entered height value of 179 on #oHeight
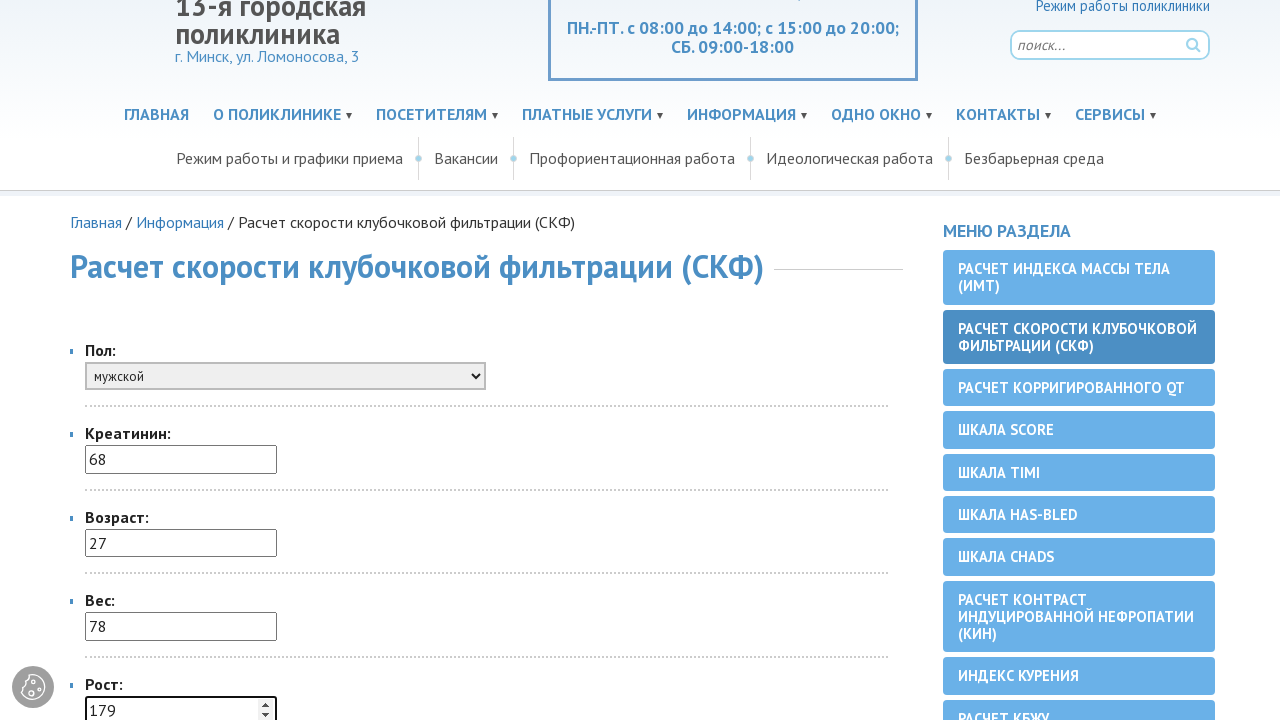

Clicked calculate button to submit GFR calculation form at (132, 360) on [value='Рассчитать']
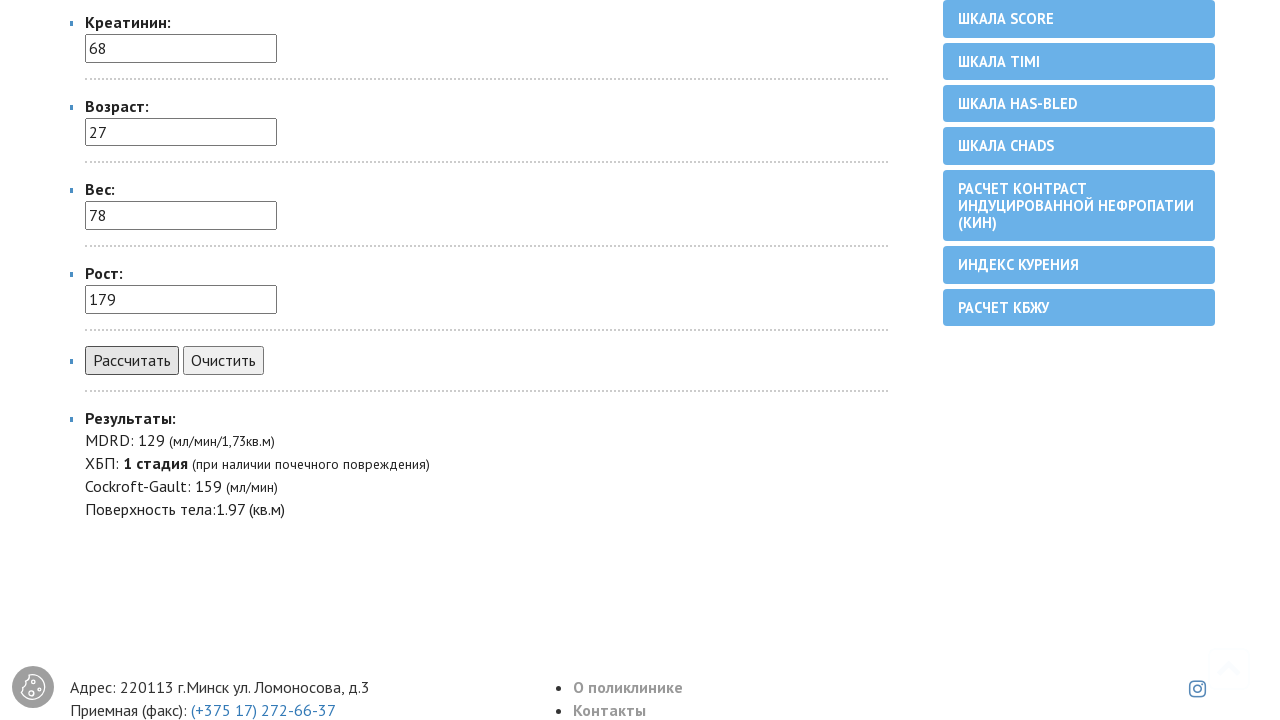

GFR calculation results appeared
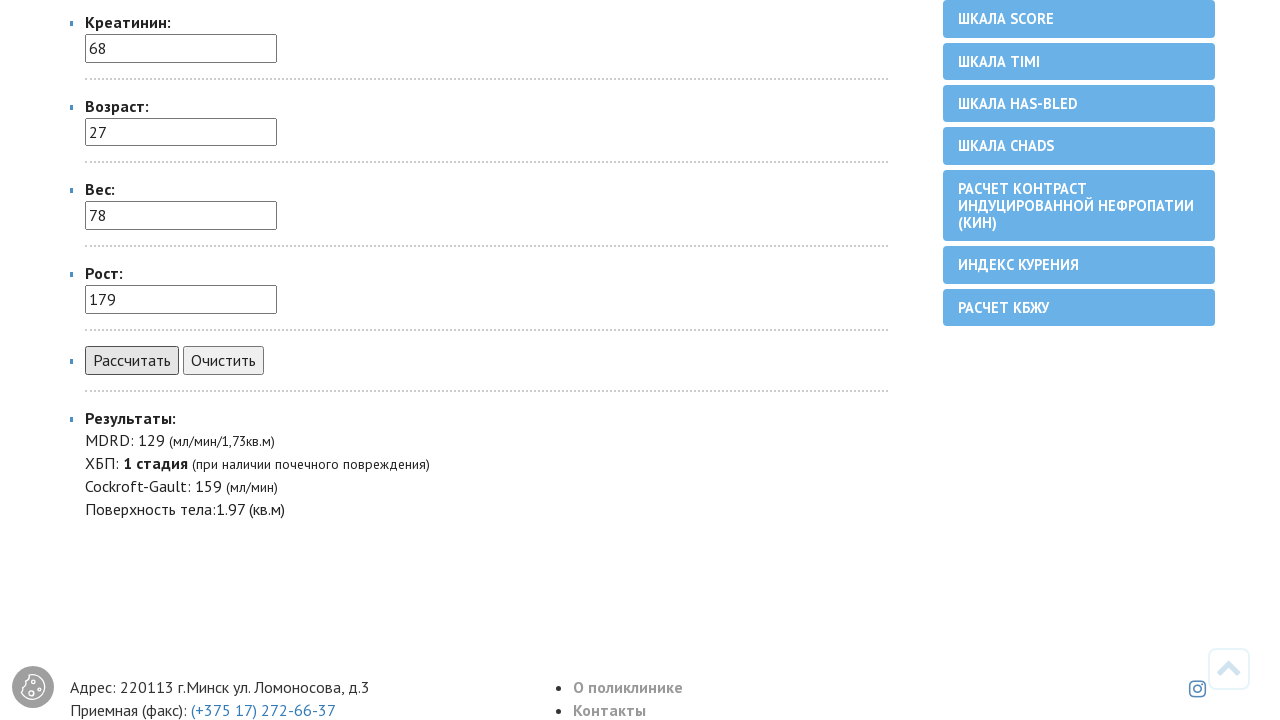

Verified that 4 result items are displayed (found 4 items)
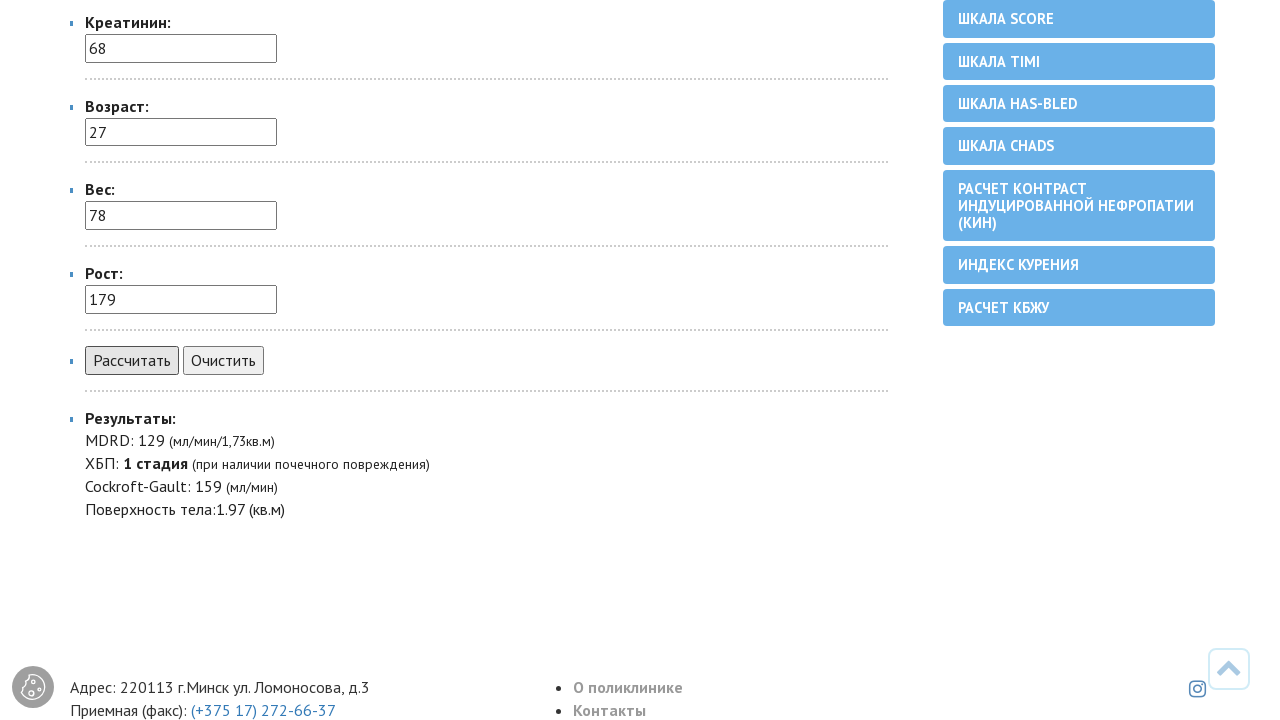

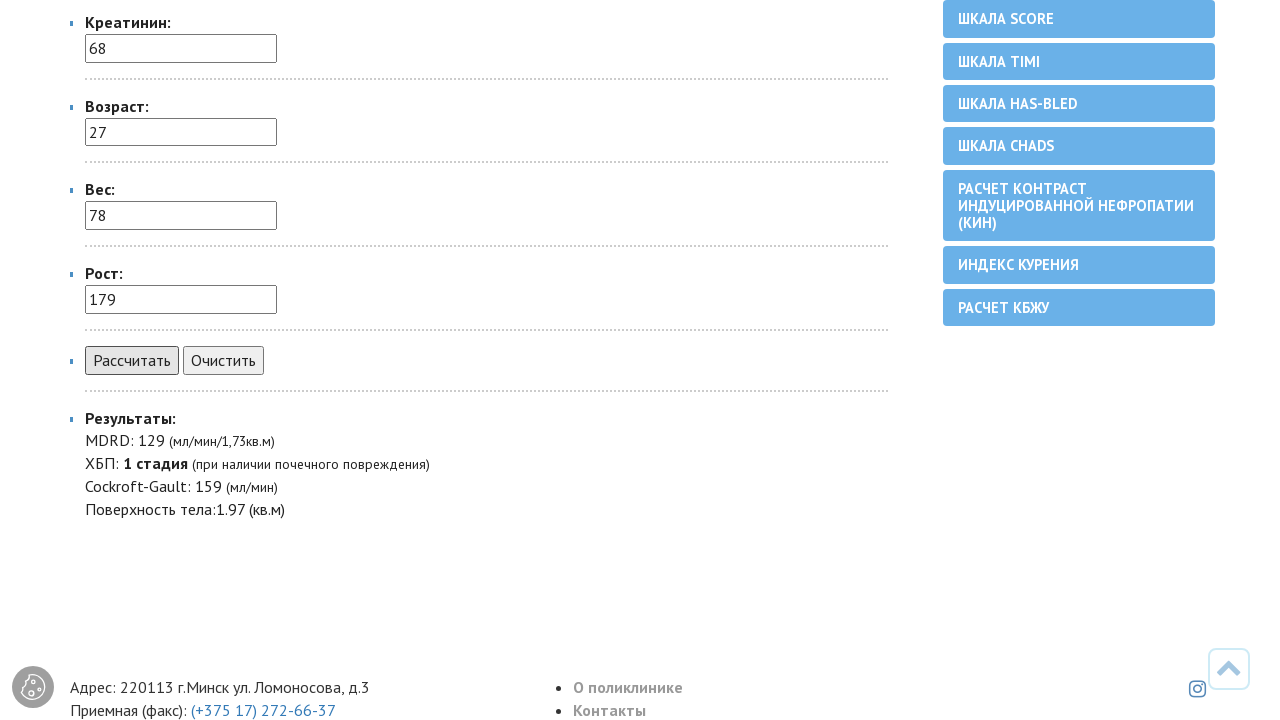